Navigates to the Erail website and verifies the page loads by checking title, URL, and page source

Starting URL: https://erail.in/

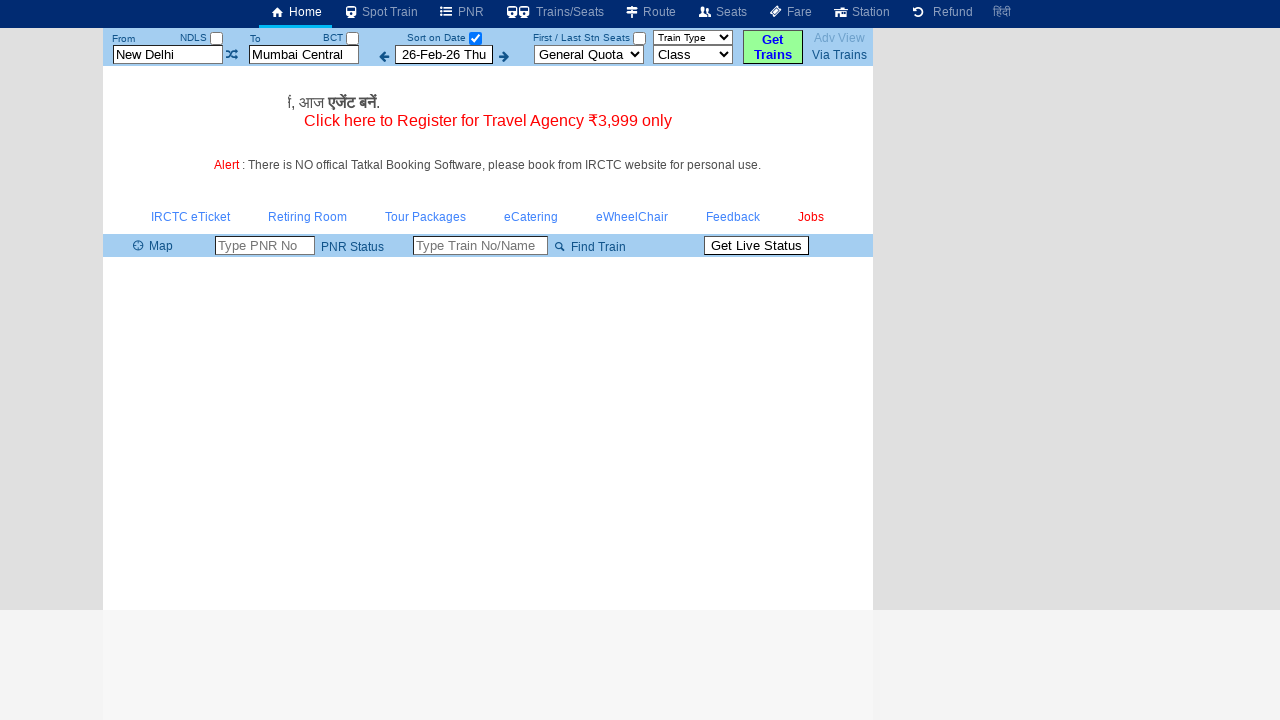

Retrieved page title
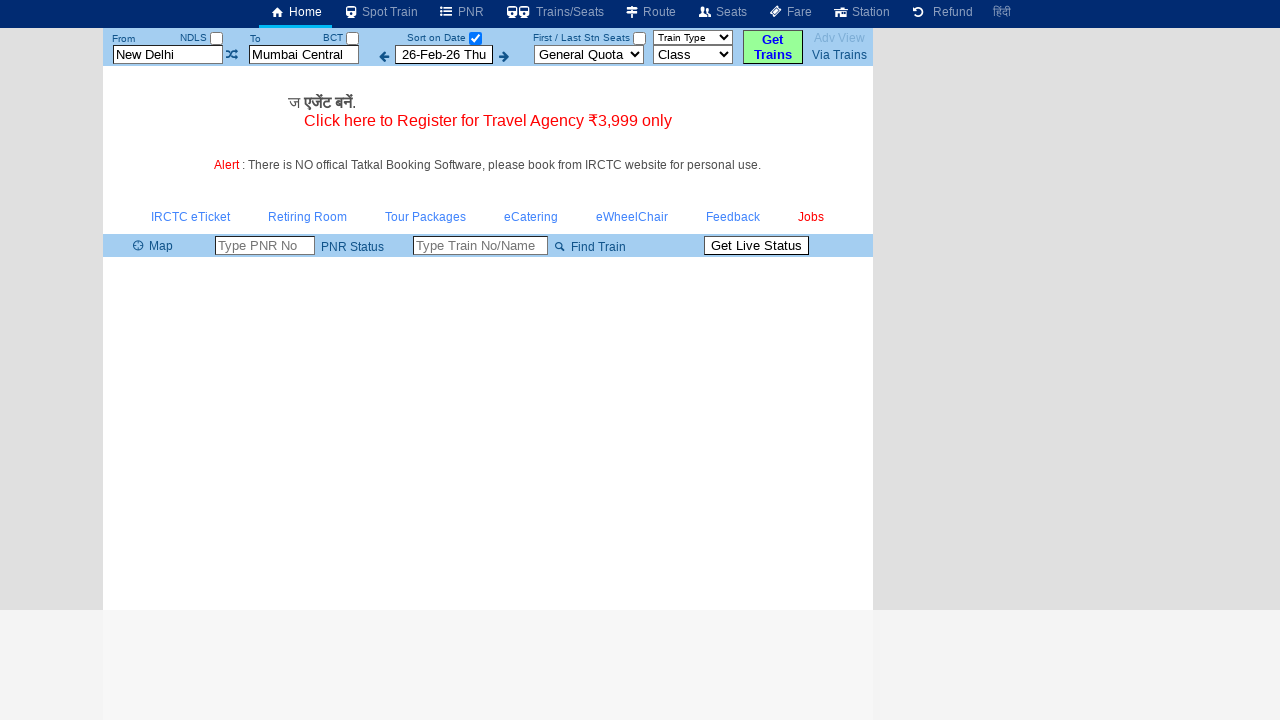

Retrieved current URL
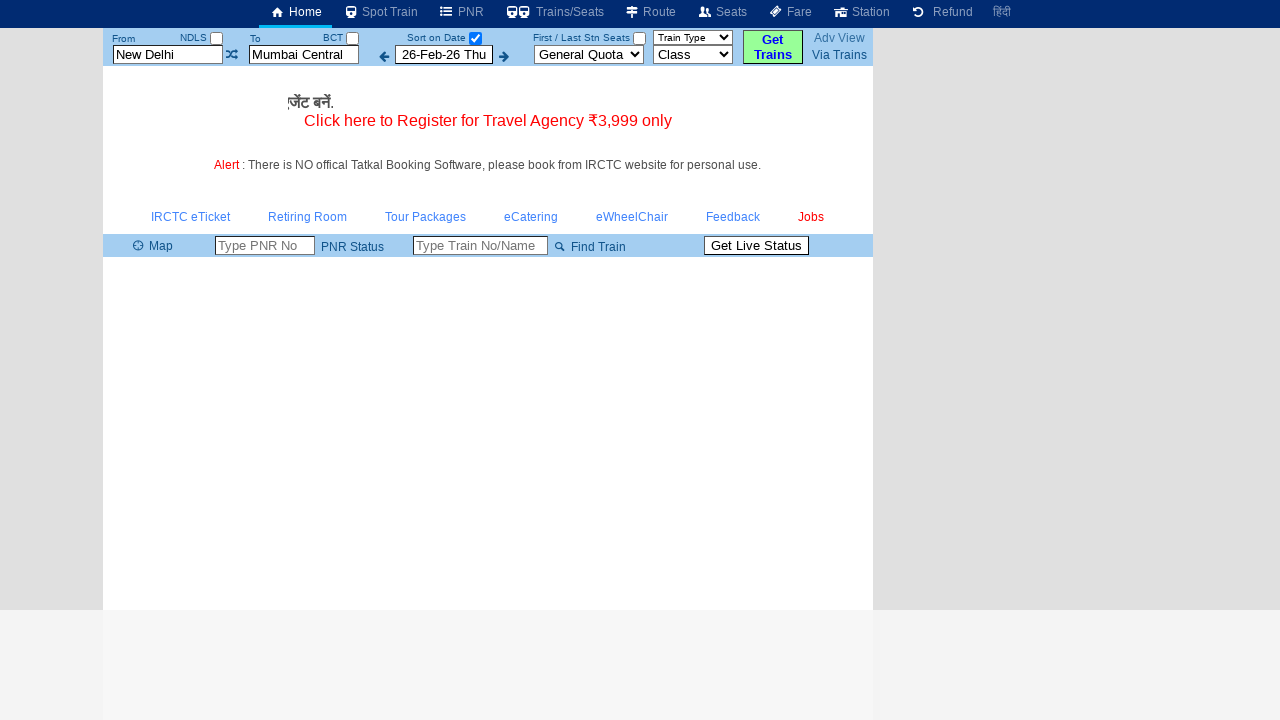

Retrieved page content
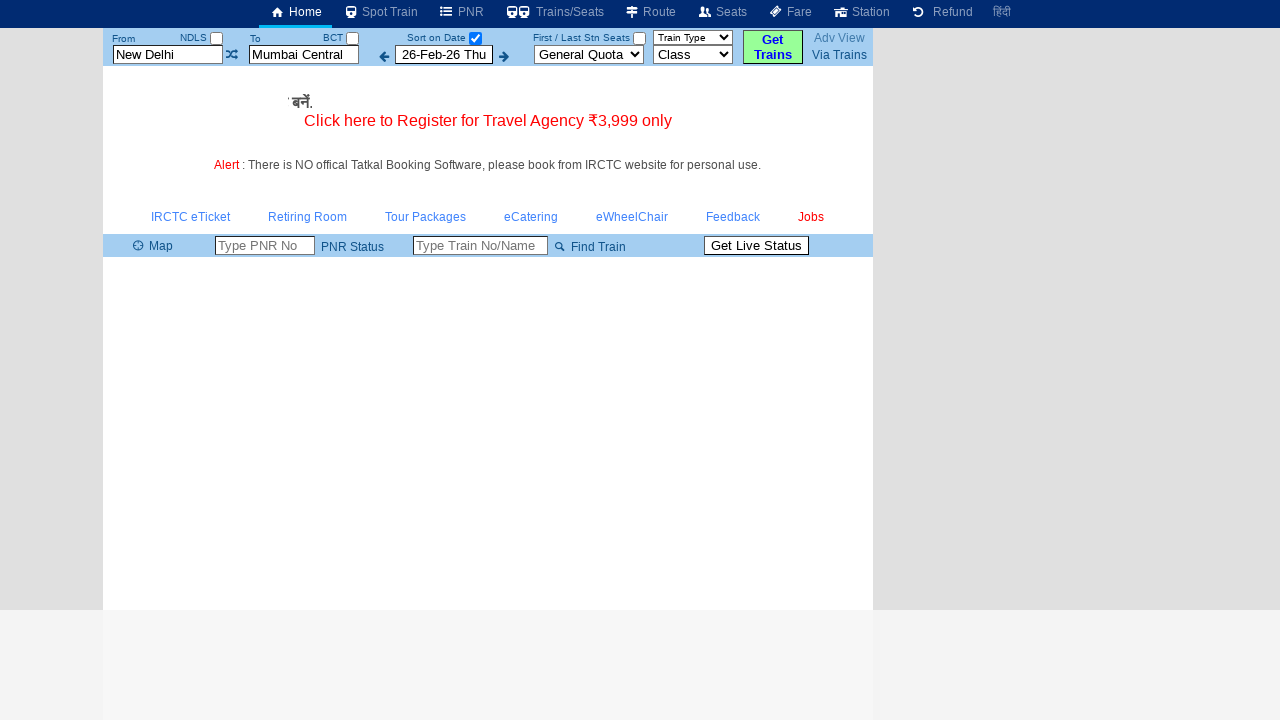

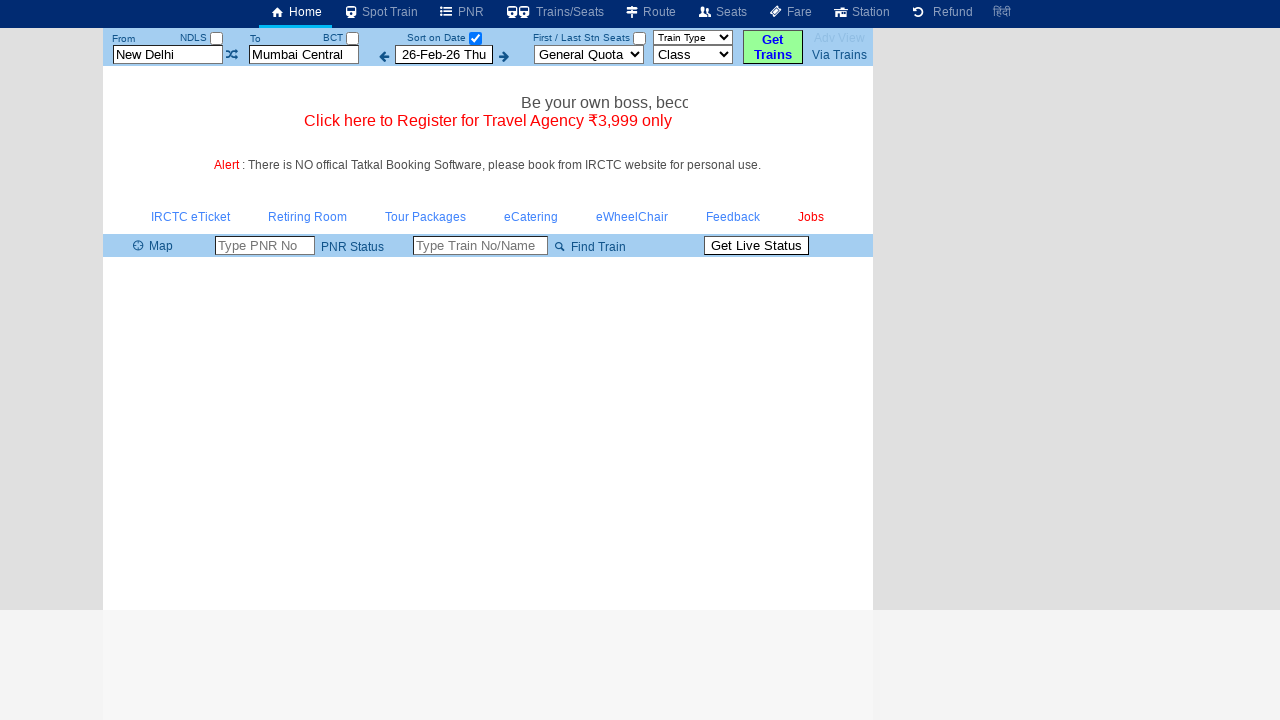